Tests multiple window handling by opening new tabs, switching between them to verify titles, and returning to parent window to update text

Starting URL: https://www.hyrtutorials.com/p/window-handles-practice.html

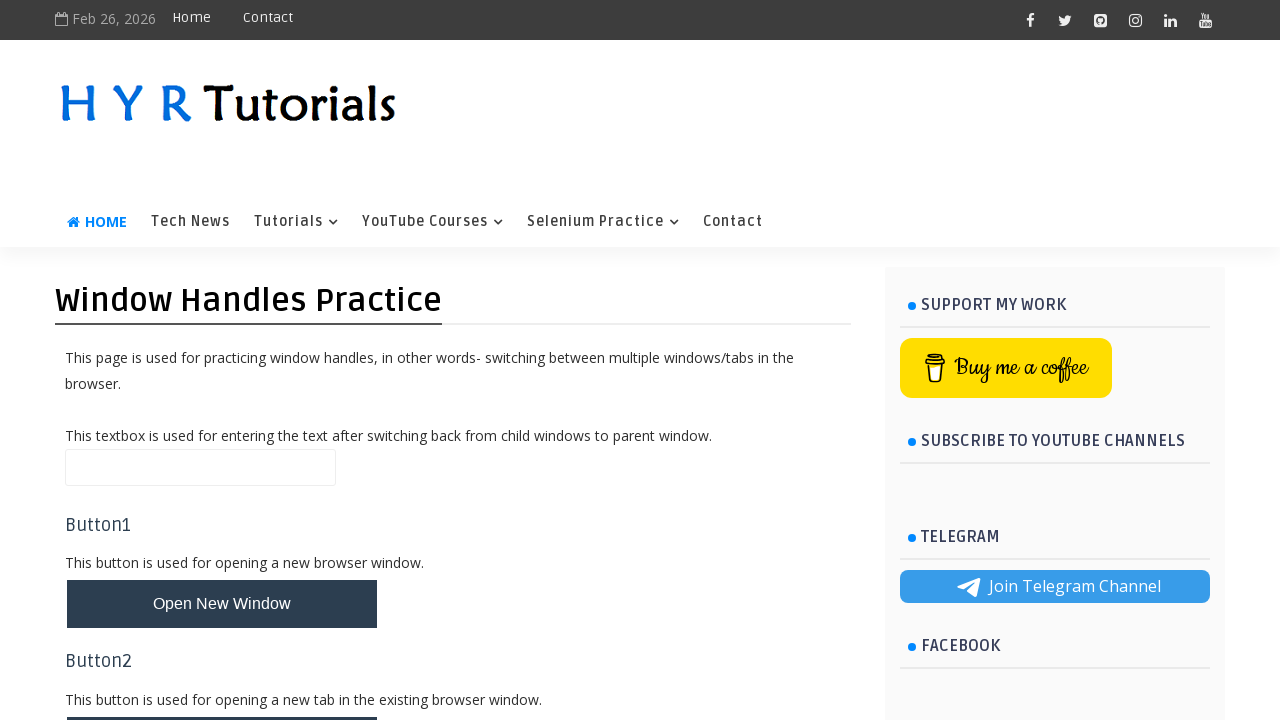

Filled parent window name field with 'Text at parent window' on input#name
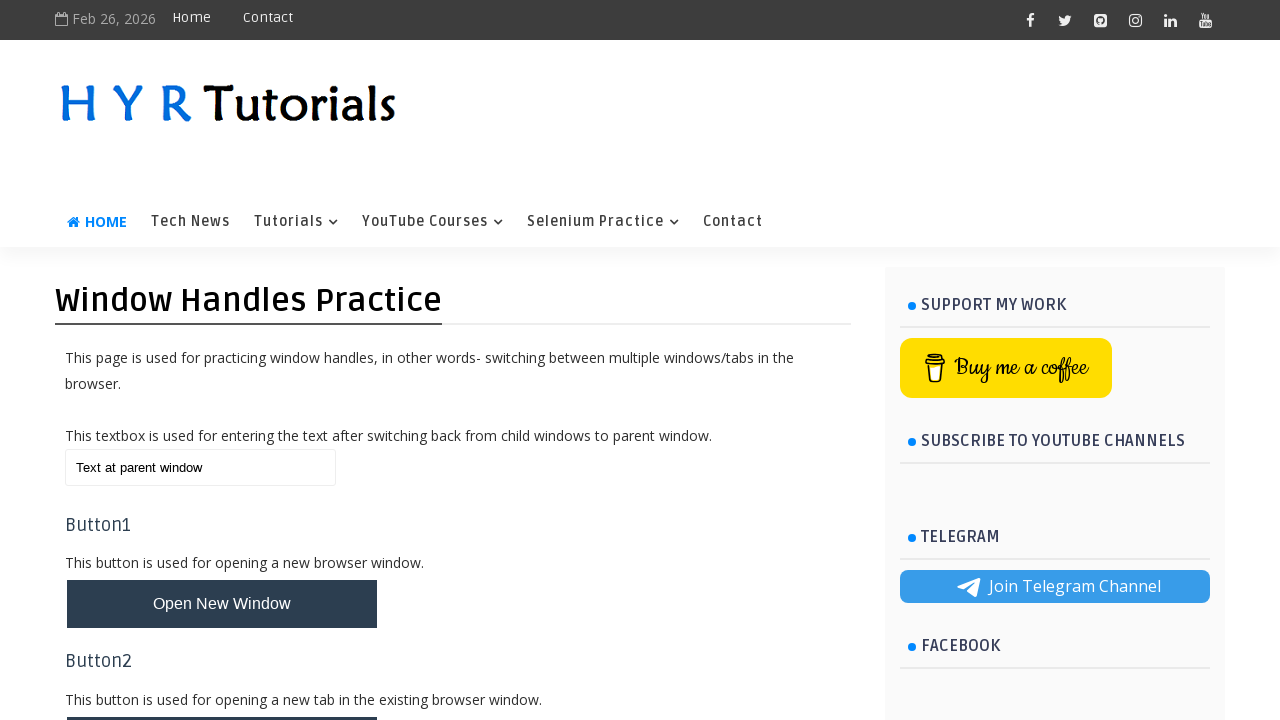

Clicked button to open new tabs/windows at (222, 636) on #newTabsWindowsBtn
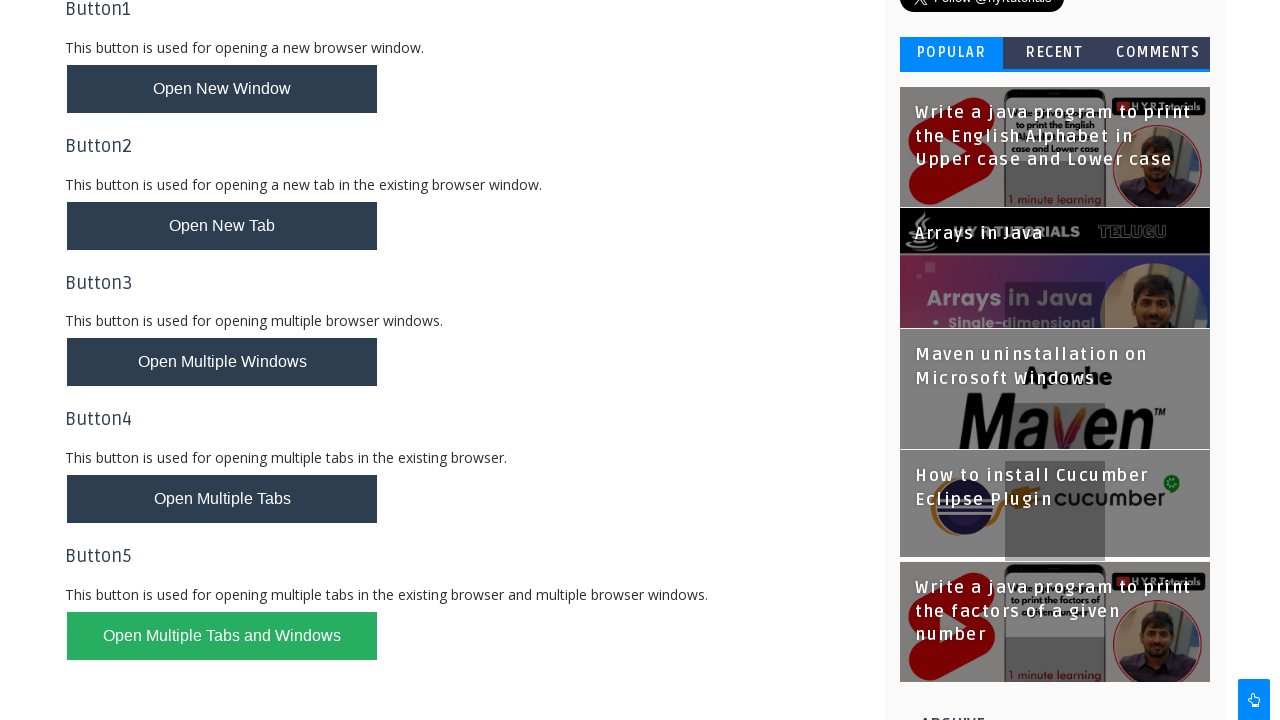

Waited for new pages to open
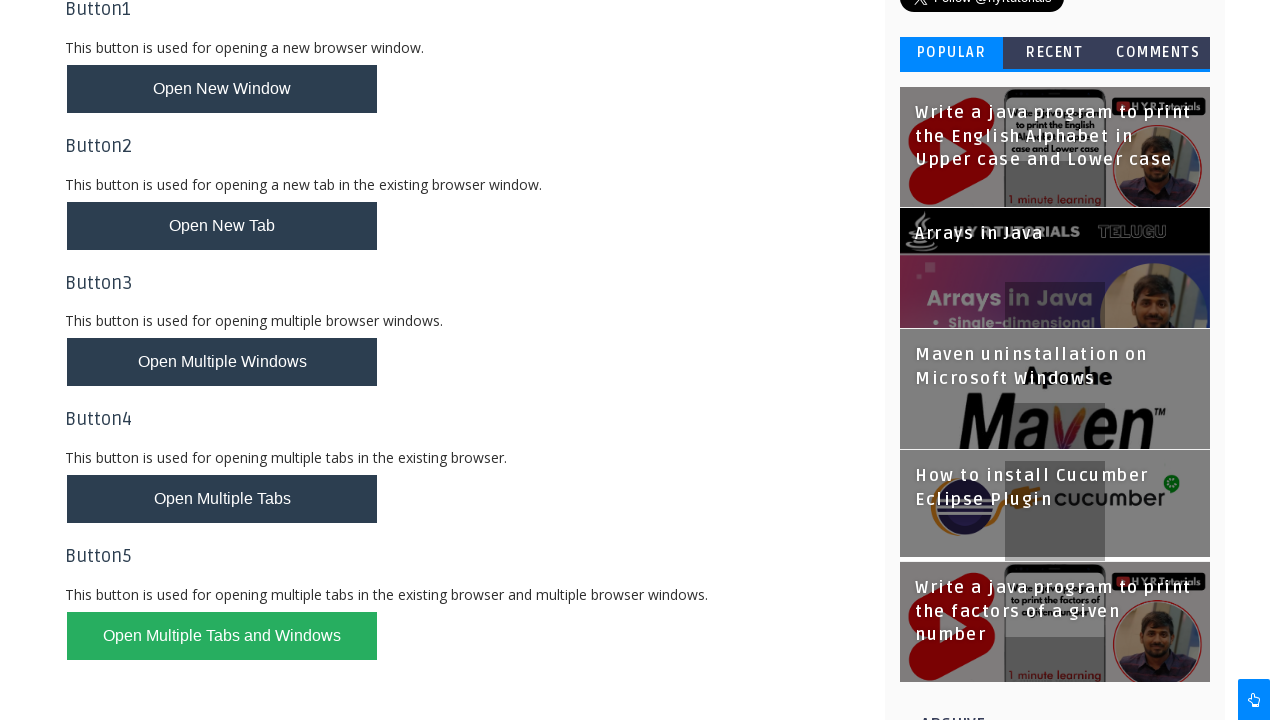

Retrieved all open pages from context
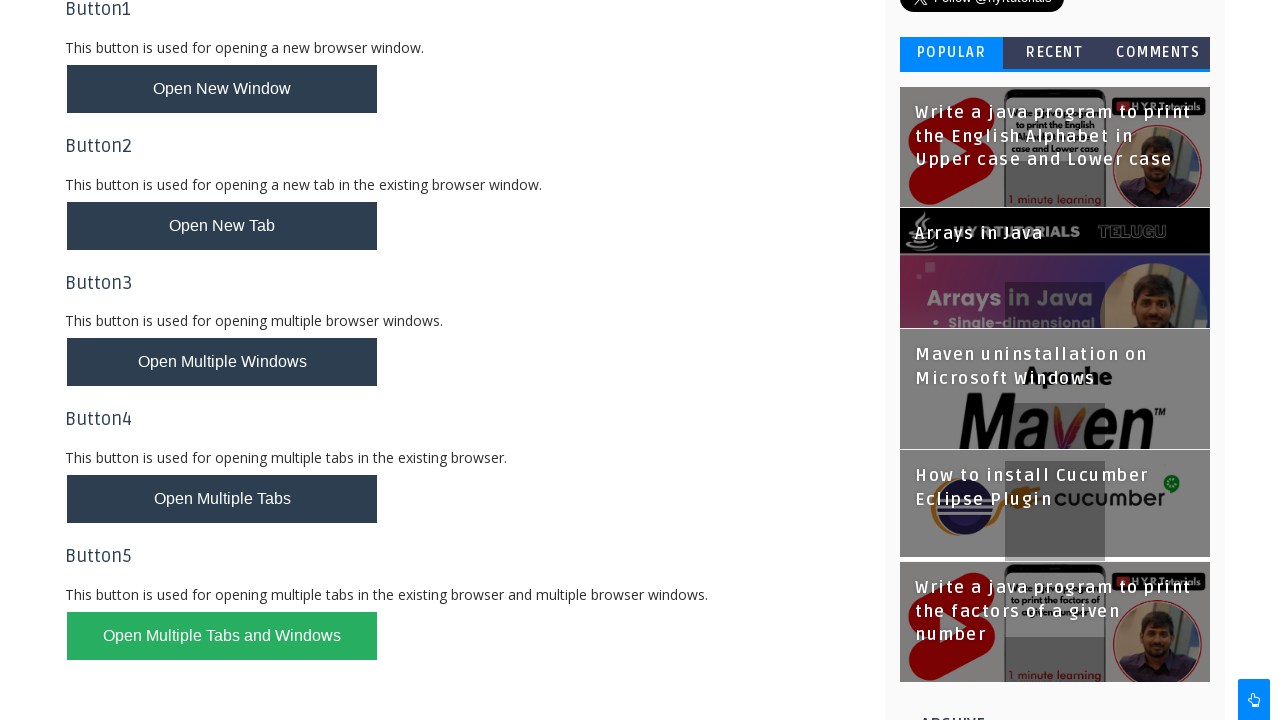

Identified and categorized all opened pages by title
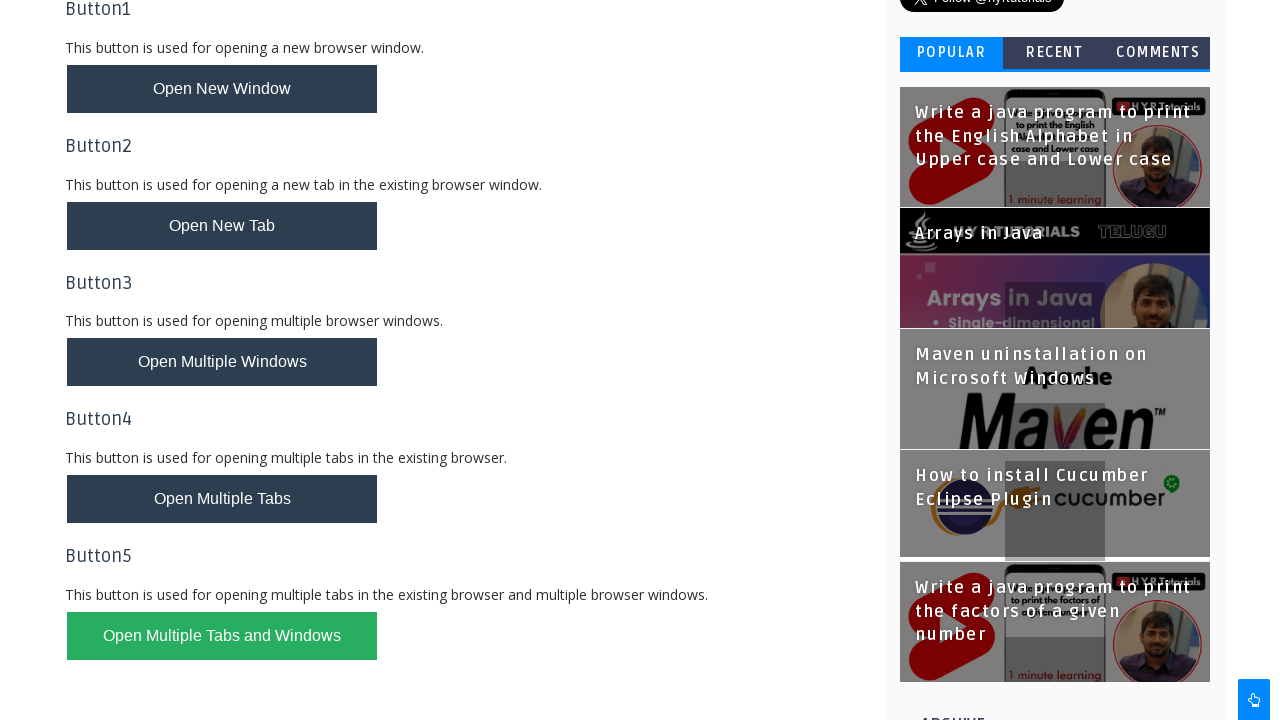

Brought Basic Controls page to front with title: Basic Controls - H Y R Tutorials
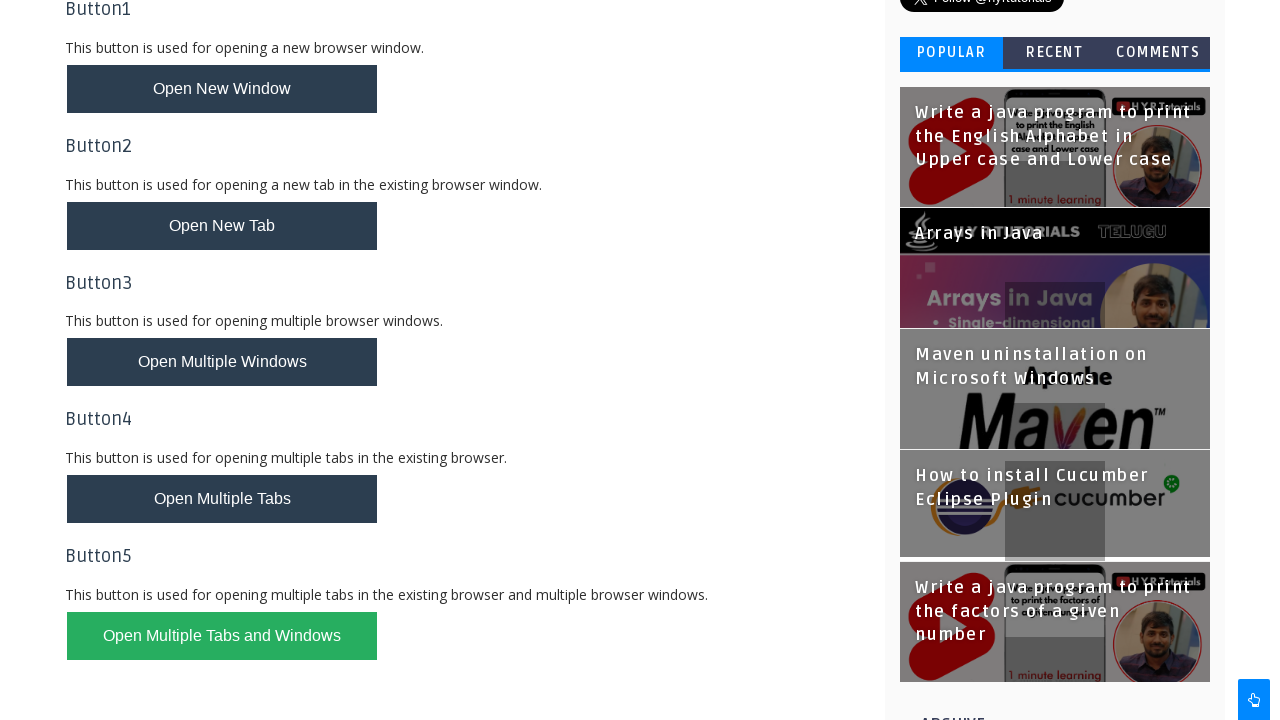

Closed Basic Controls page
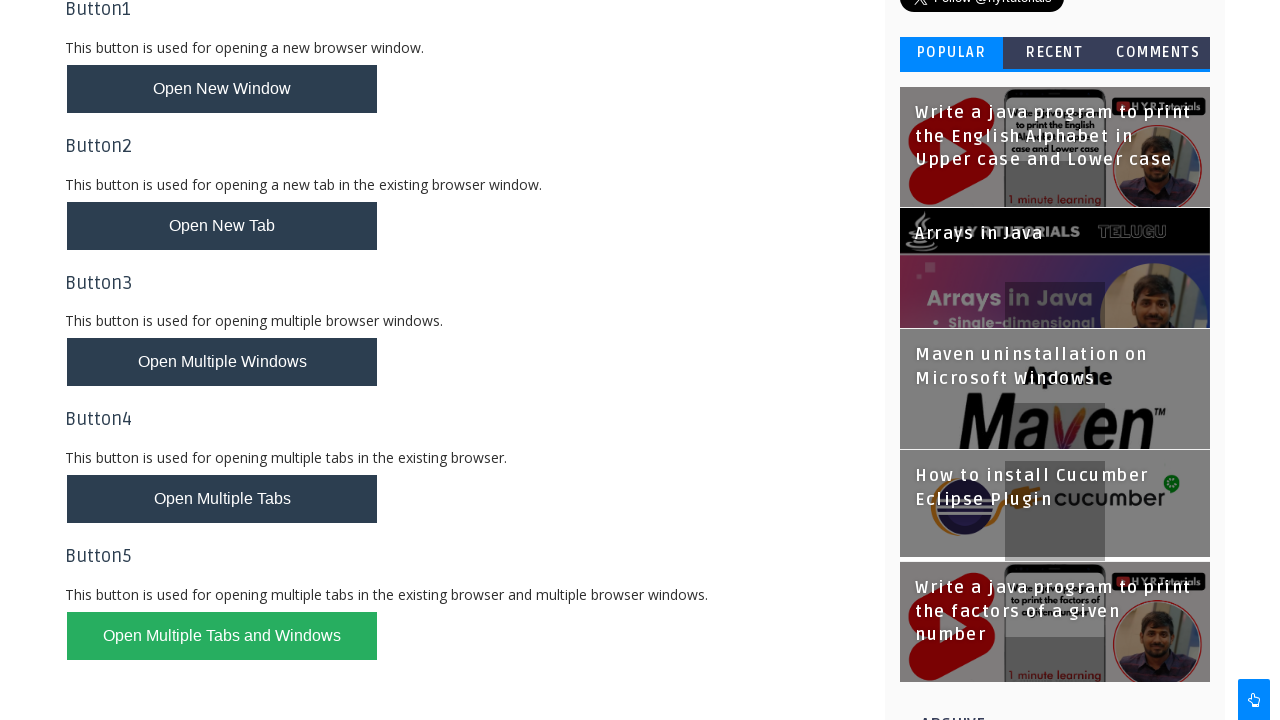

Brought Contact Me page to front with title: Contact Me - H Y R Tutorials
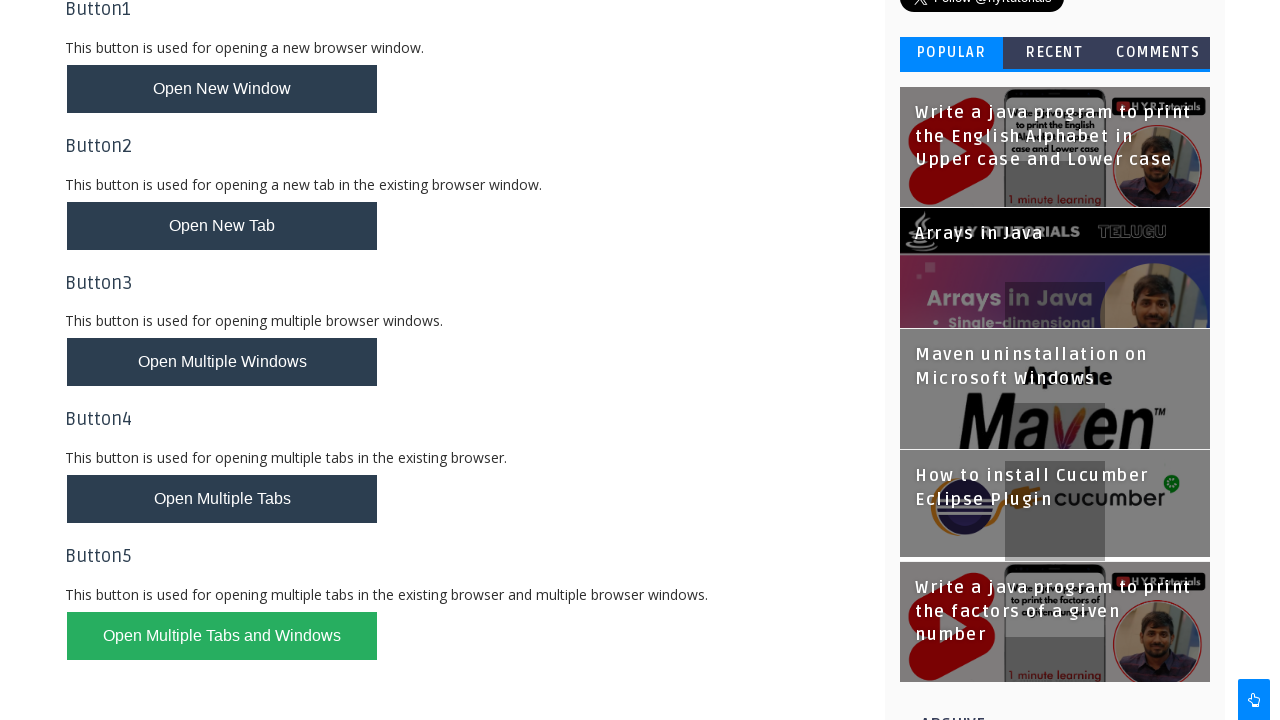

Closed Contact Me page
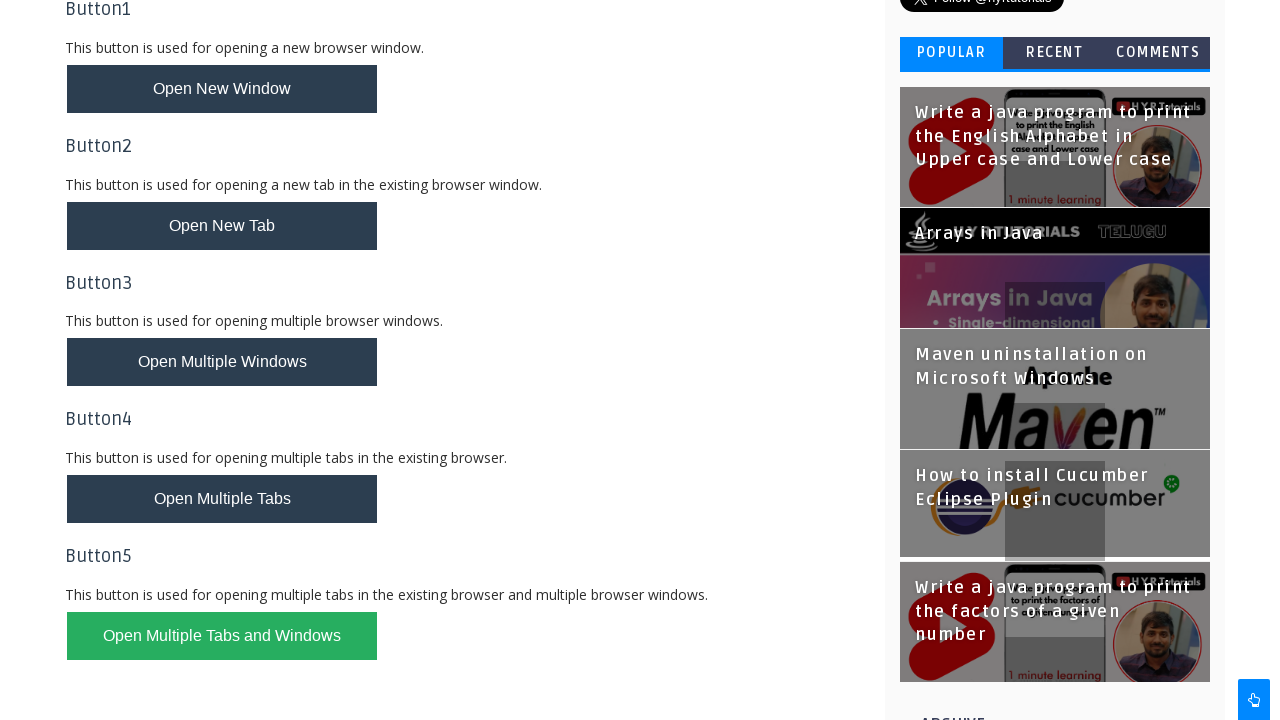

Brought XPath Practice page to front with title: XPath Practice - H Y R Tutorials
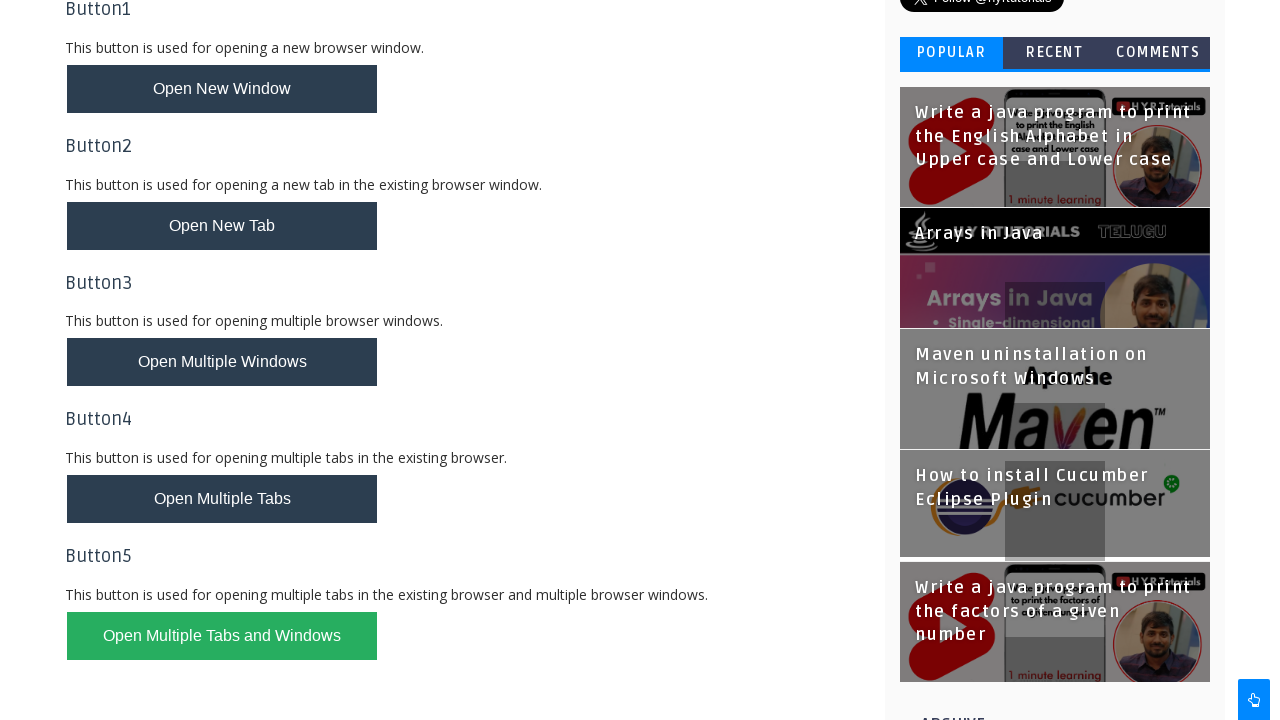

Closed XPath Practice page
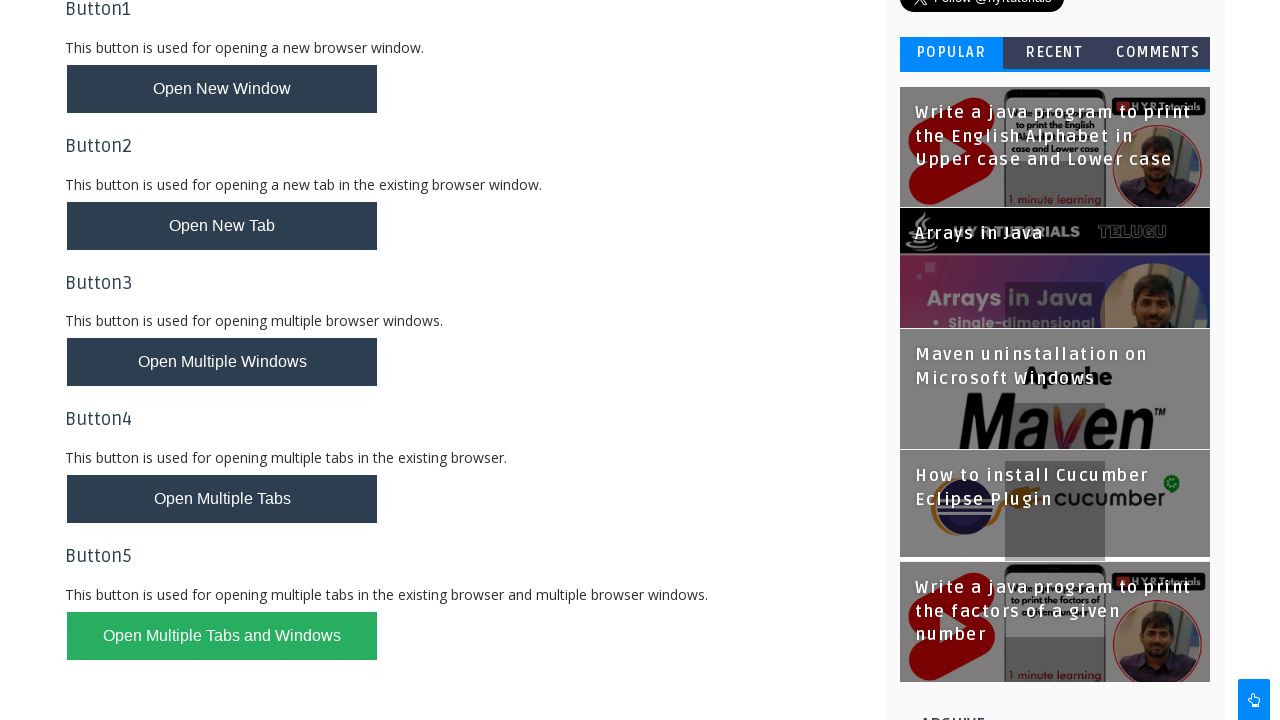

Brought AlertsDemo page to front with title: AlertsDemo - H Y R Tutorials
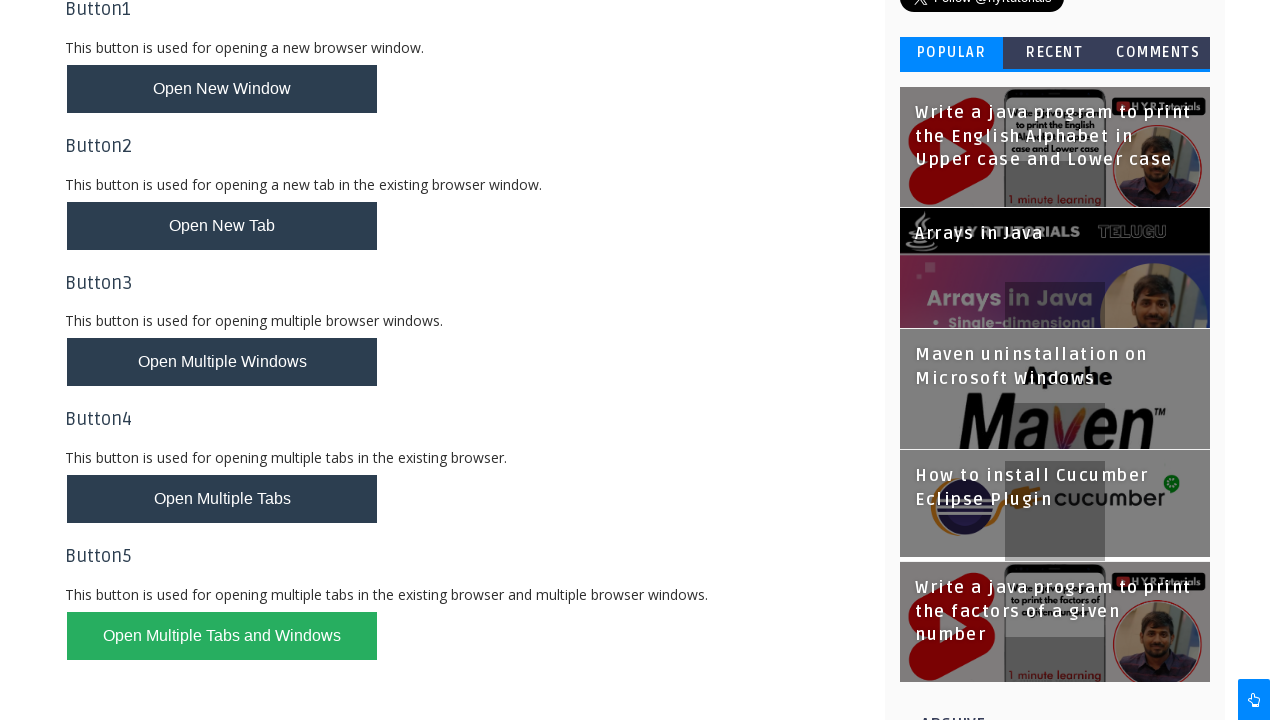

Closed AlertsDemo page
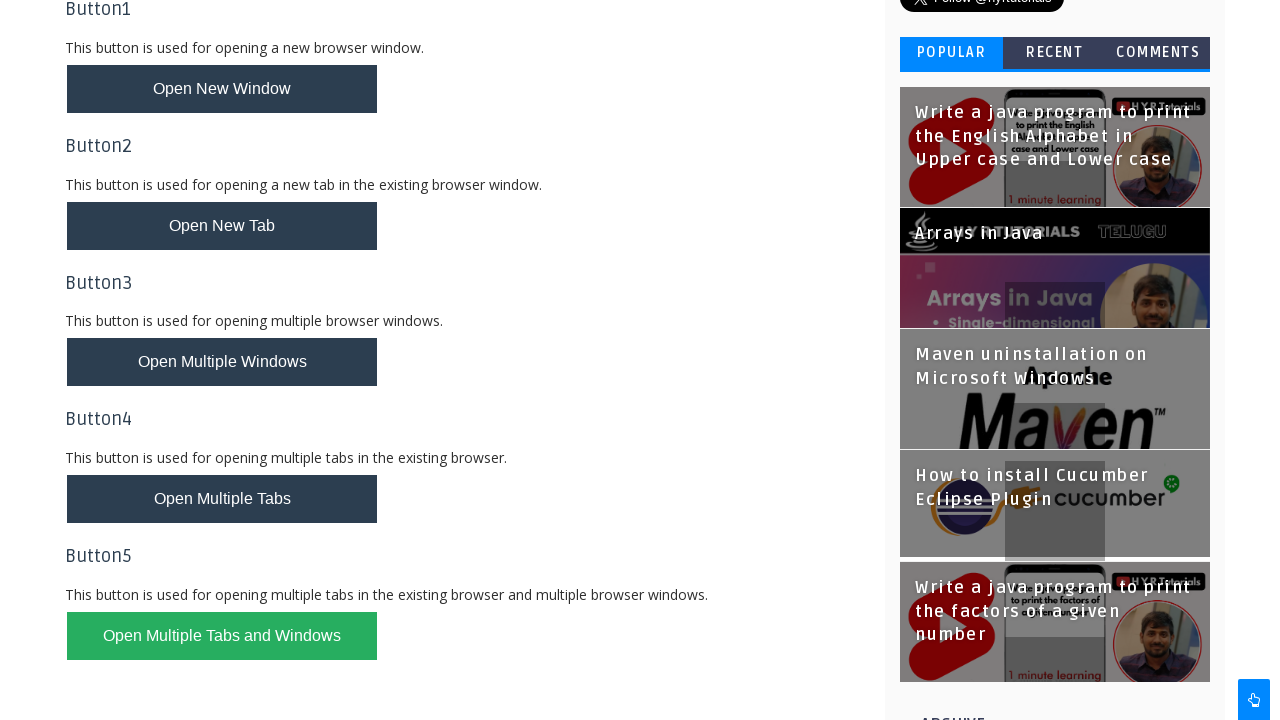

Returned to parent window
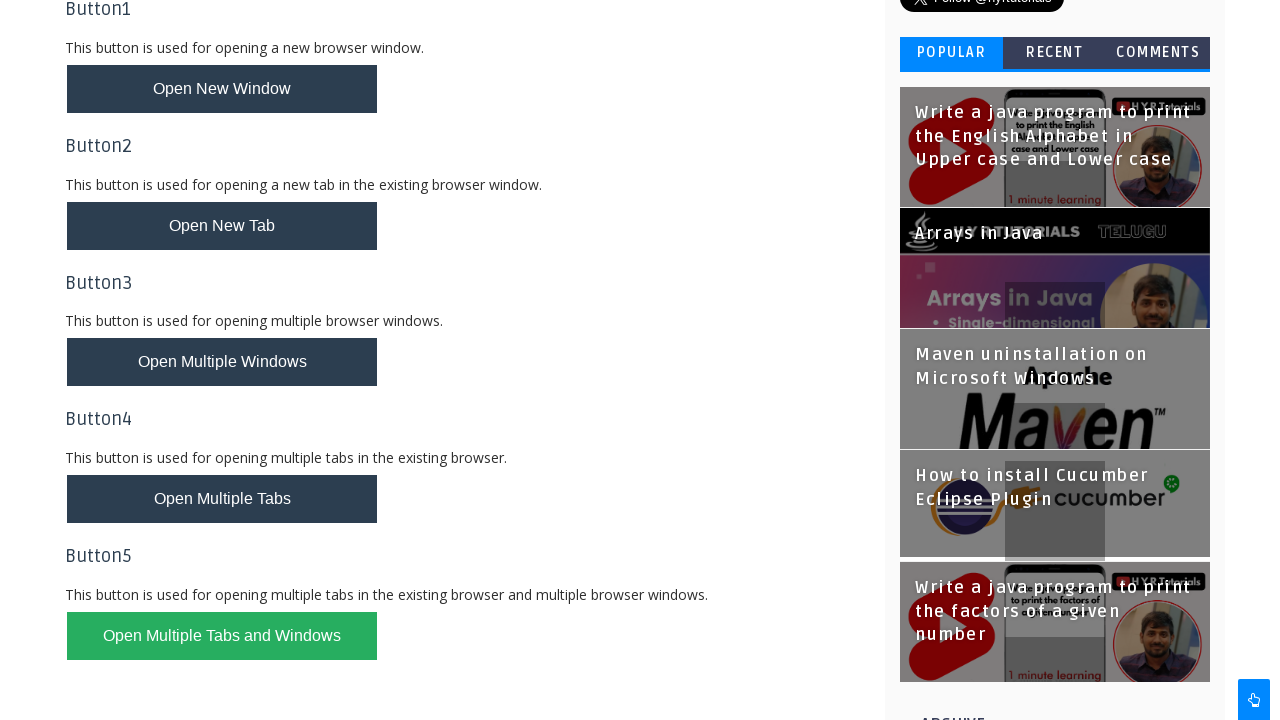

Cleared parent window name field on input#name
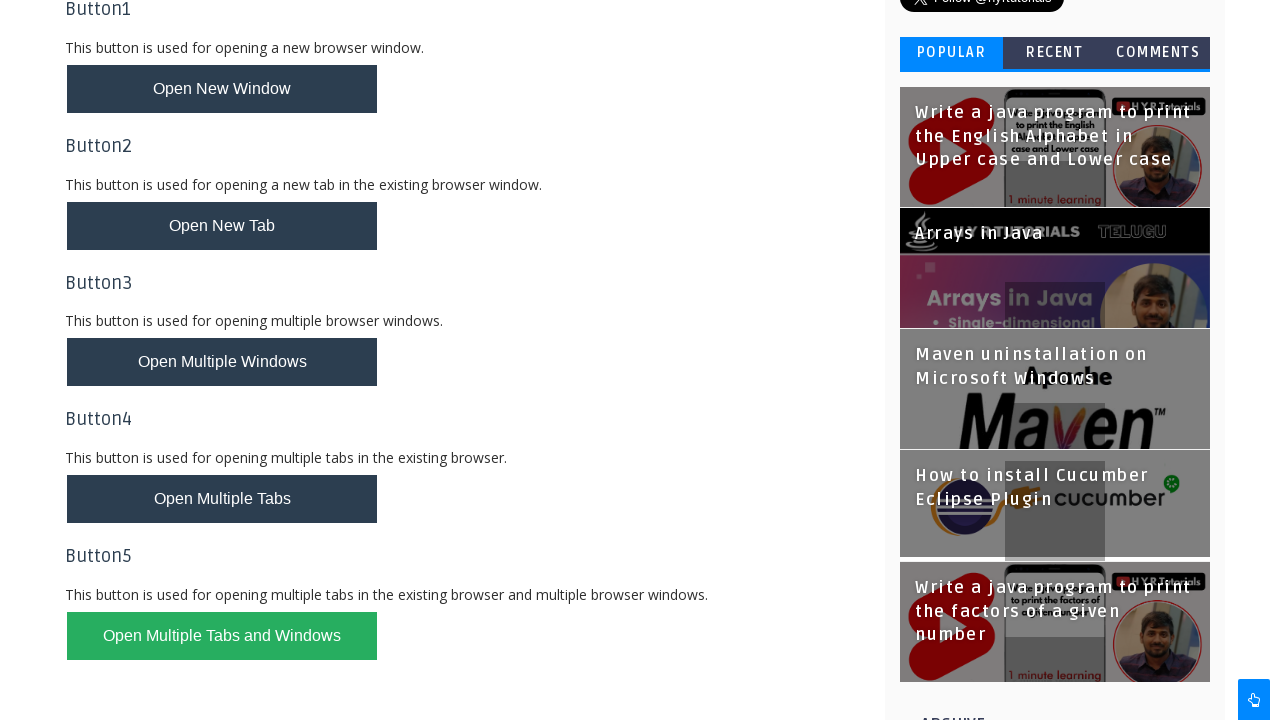

Filled parent window name field with updated text after closing child windows on input#name
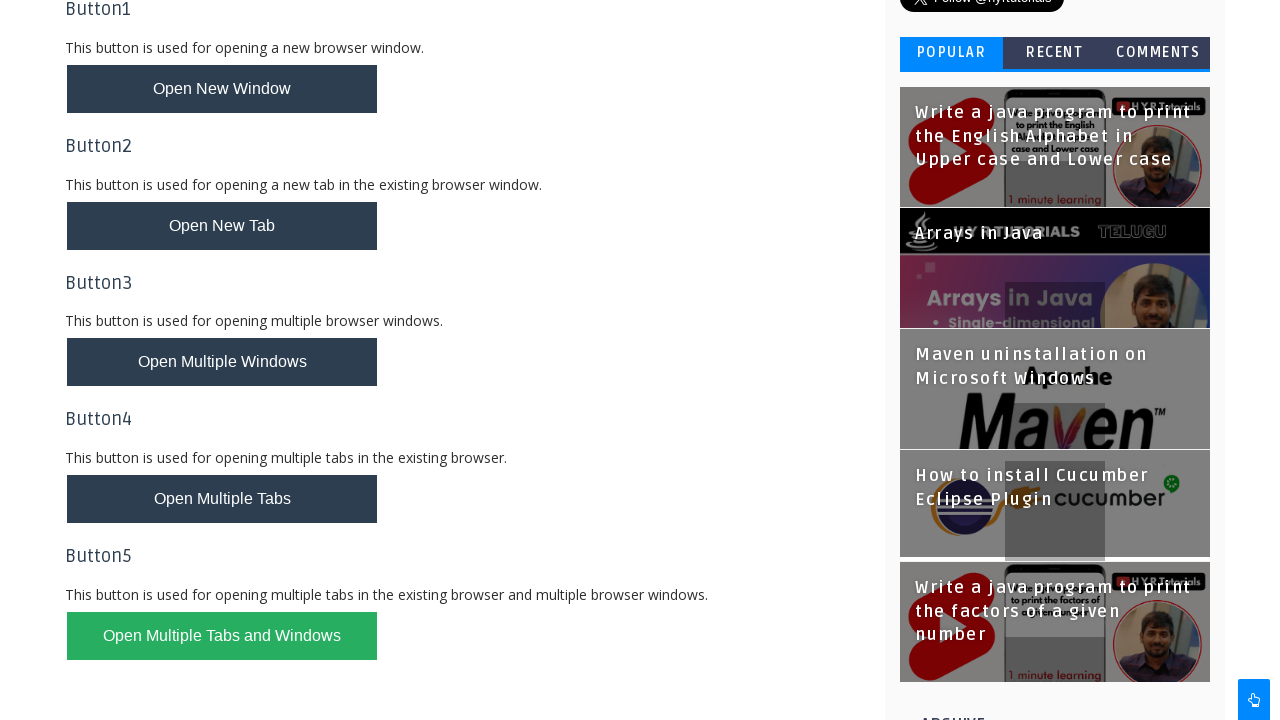

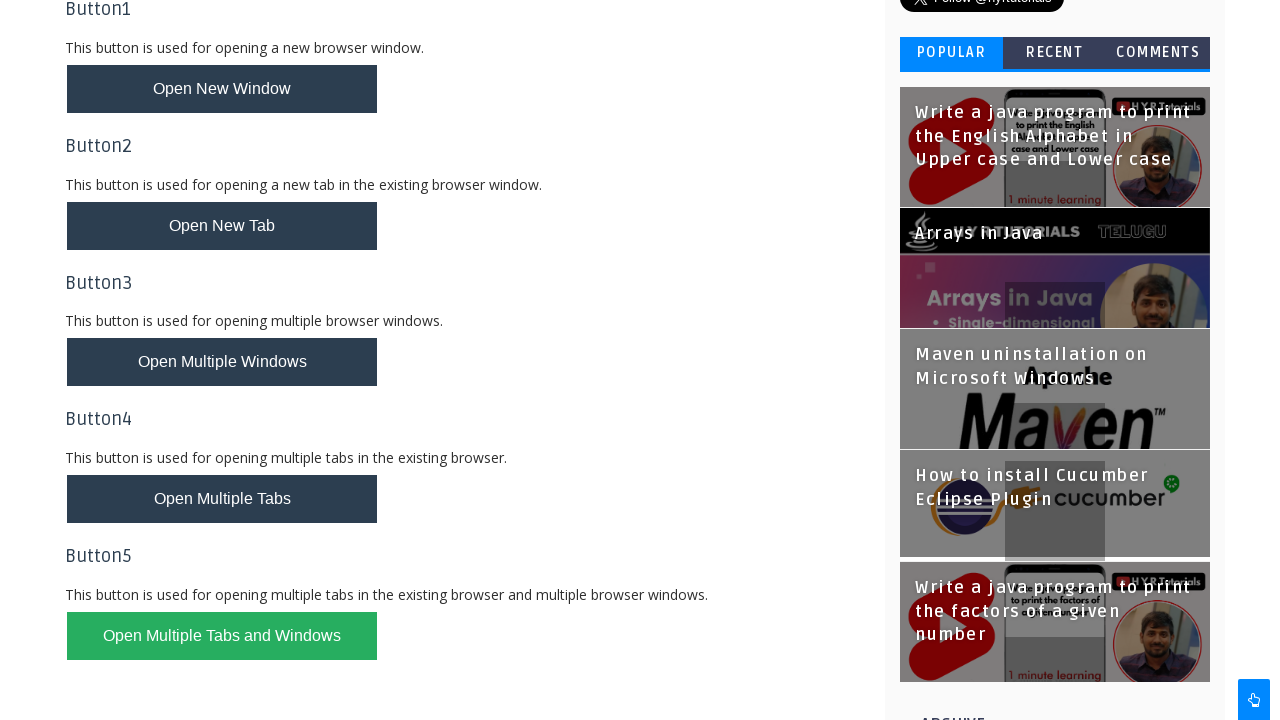